Tests that the Playwright homepage has the correct title, verifies the Get Started link has the correct href attribute, clicks it, and confirms navigation to the intro page.

Starting URL: https://playwright.dev

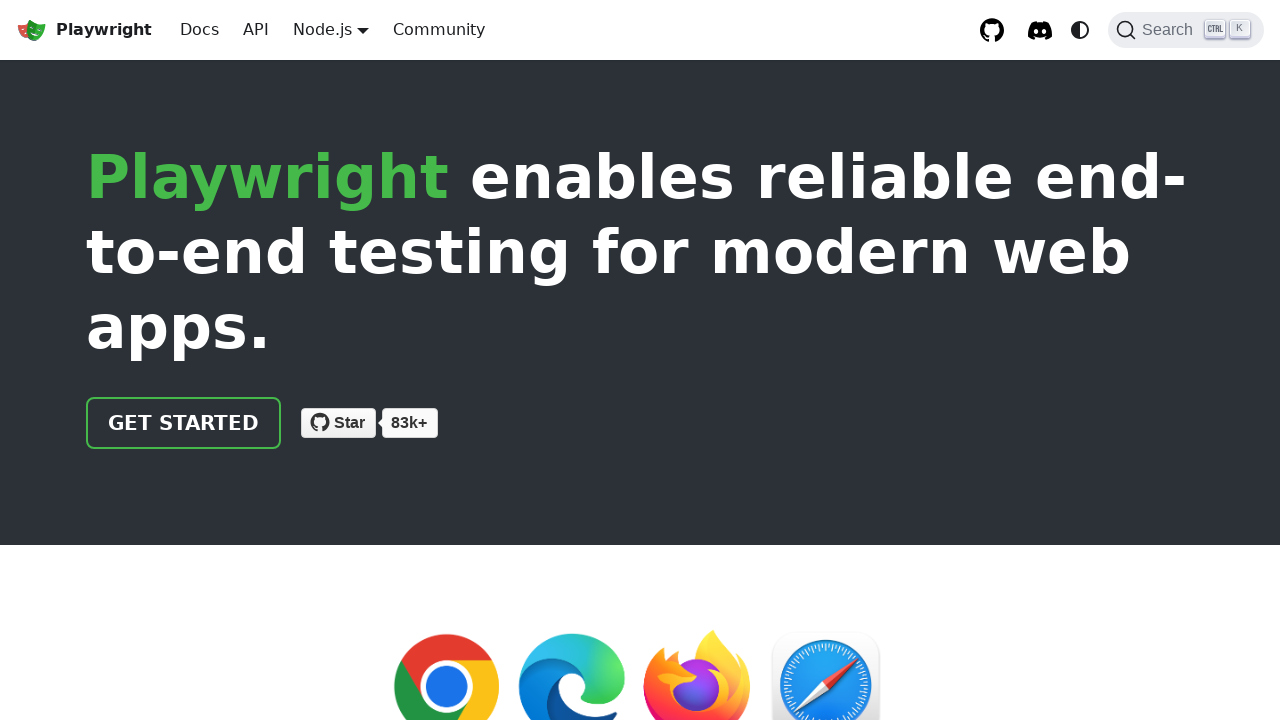

Verified page title contains 'Playwright'
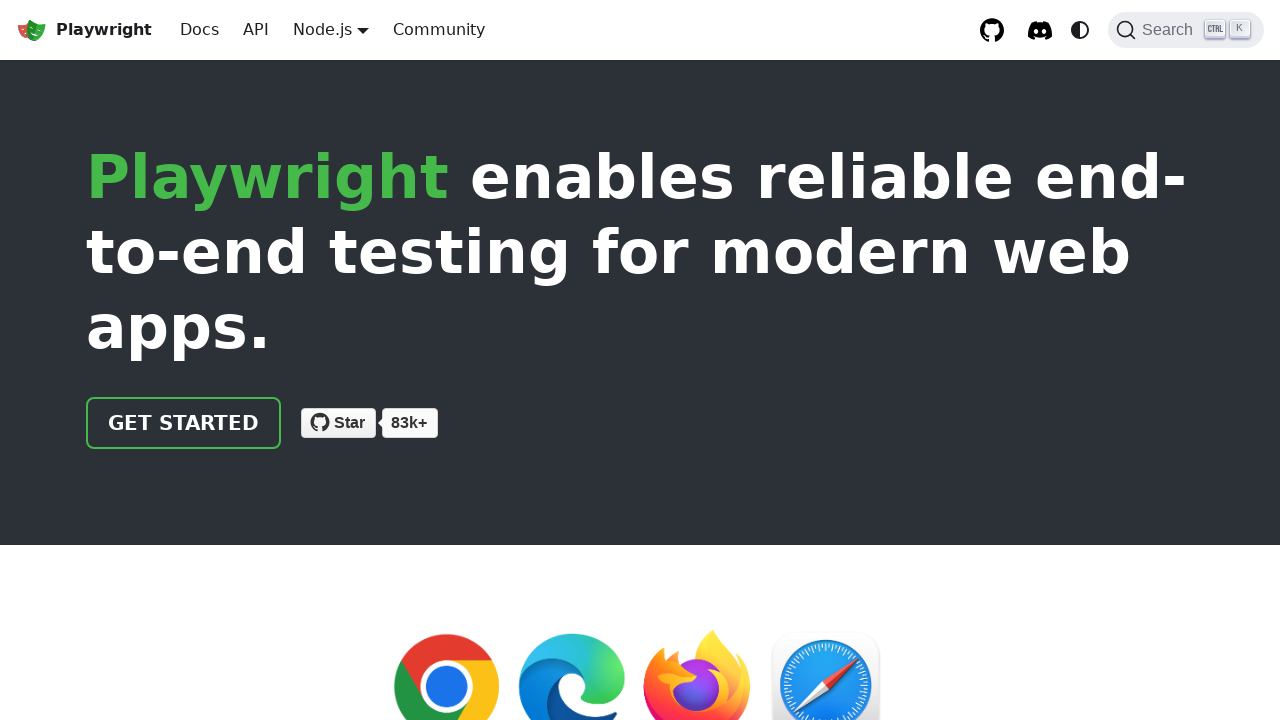

Located 'Get Started' link element
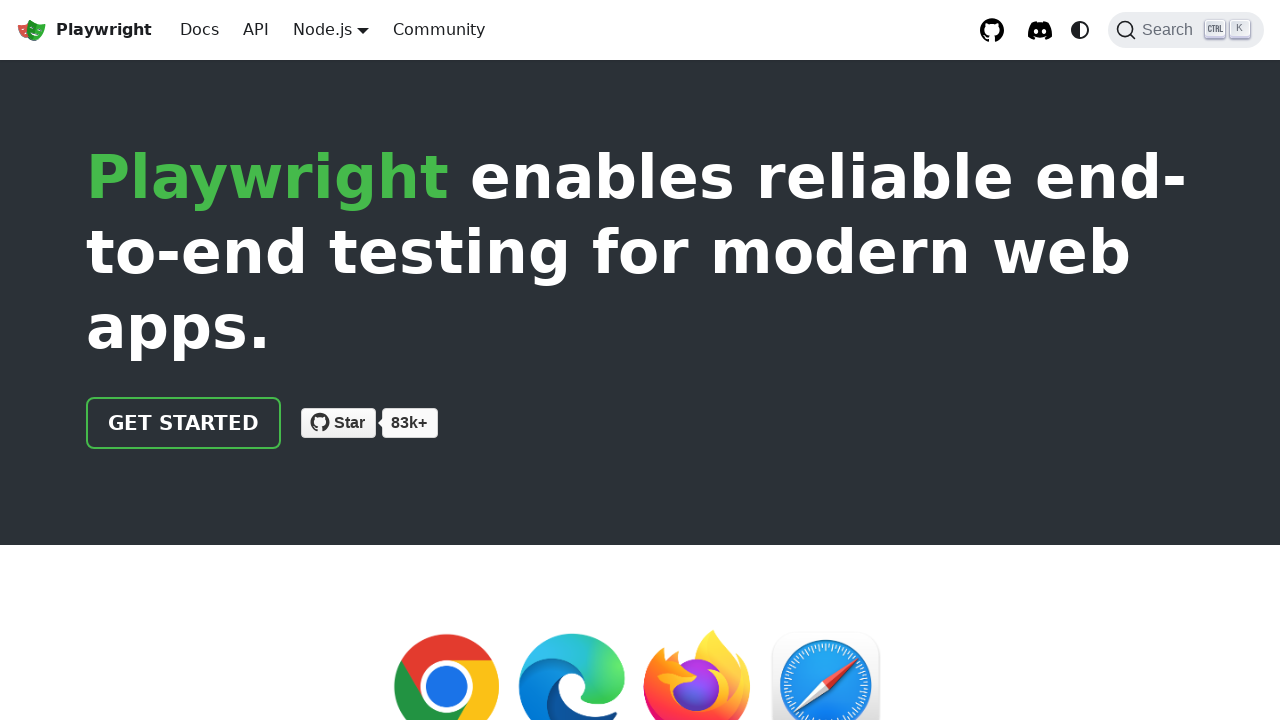

Verified 'Get Started' link has href attribute '/docs/intro'
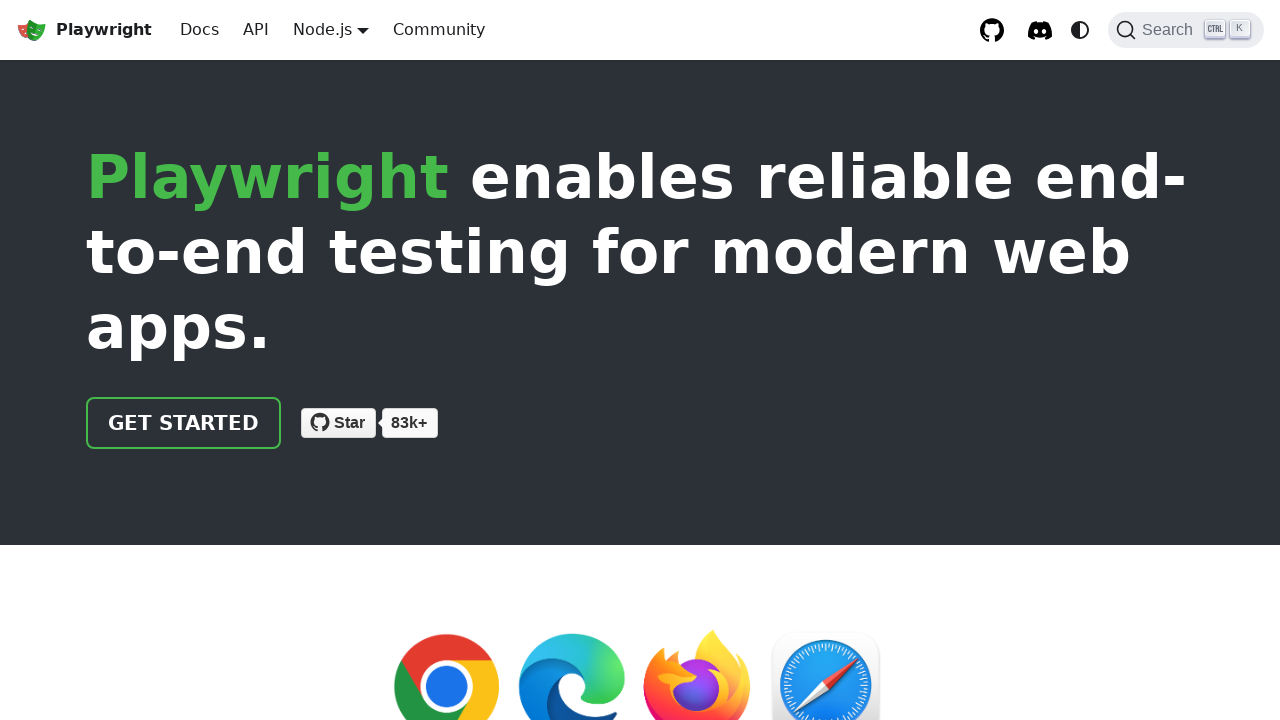

Clicked 'Get Started' link at (184, 423) on text=Get Started
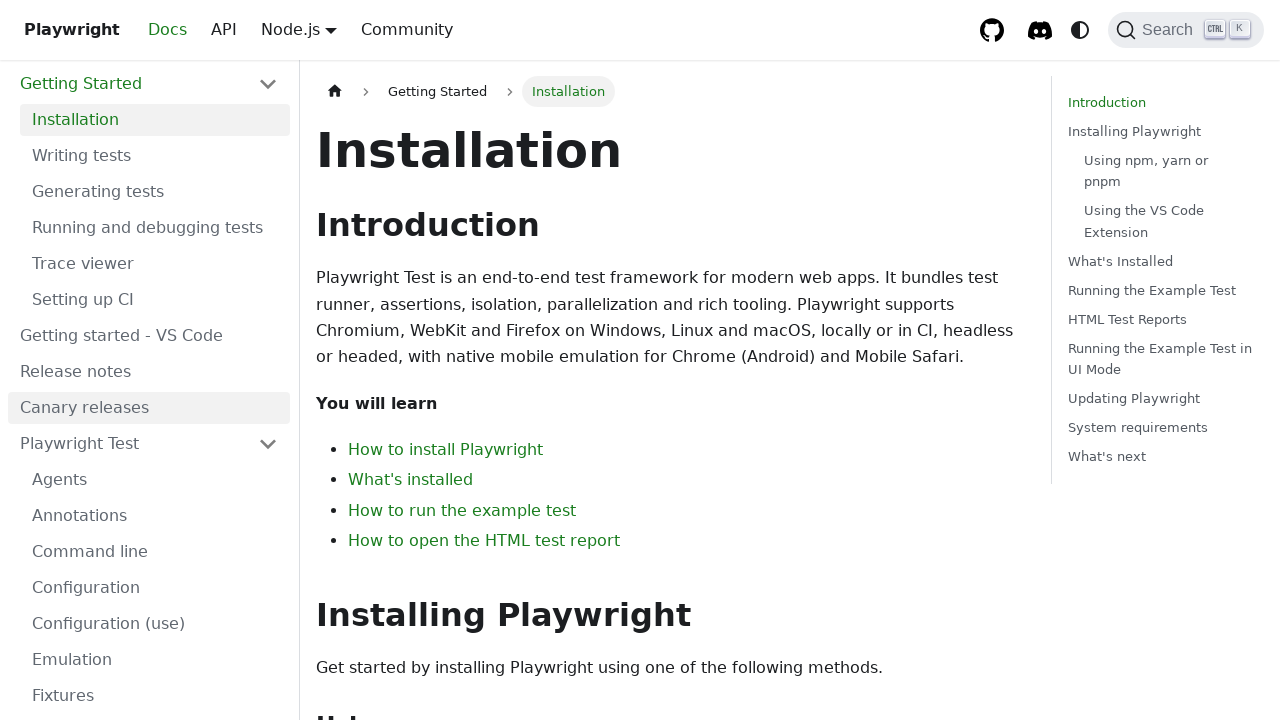

Verified navigation to intro page - URL contains 'intro'
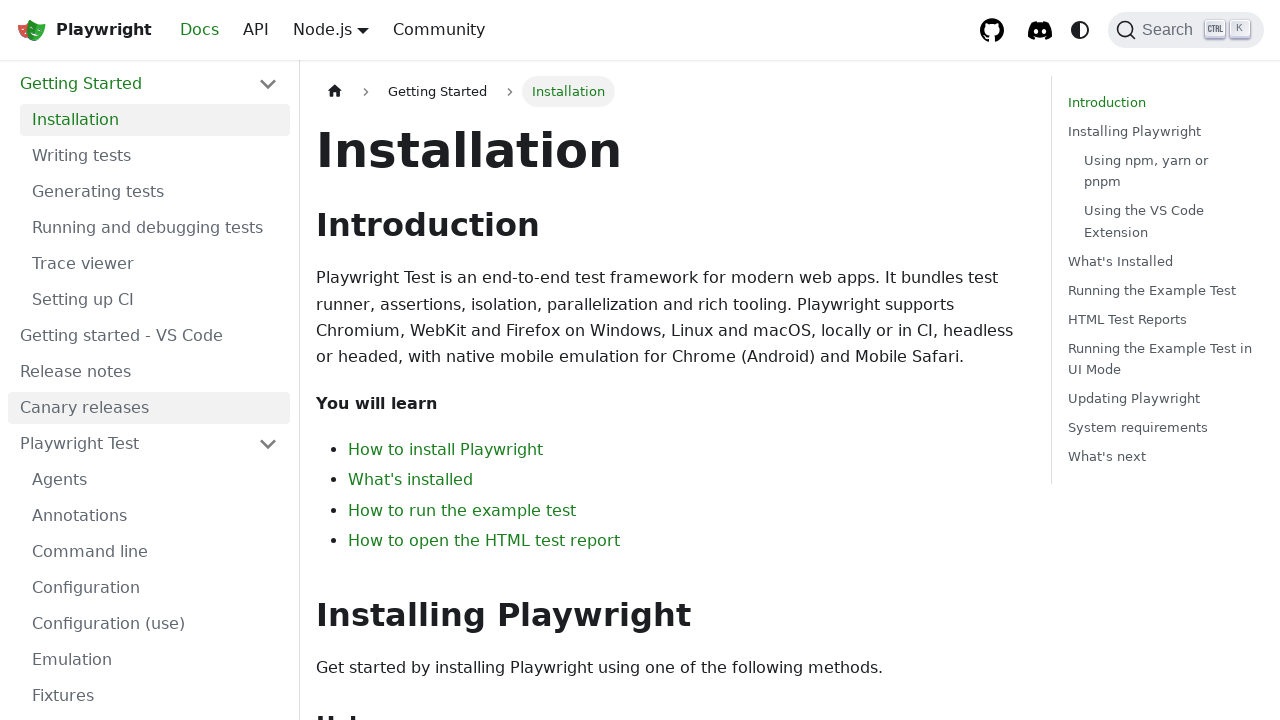

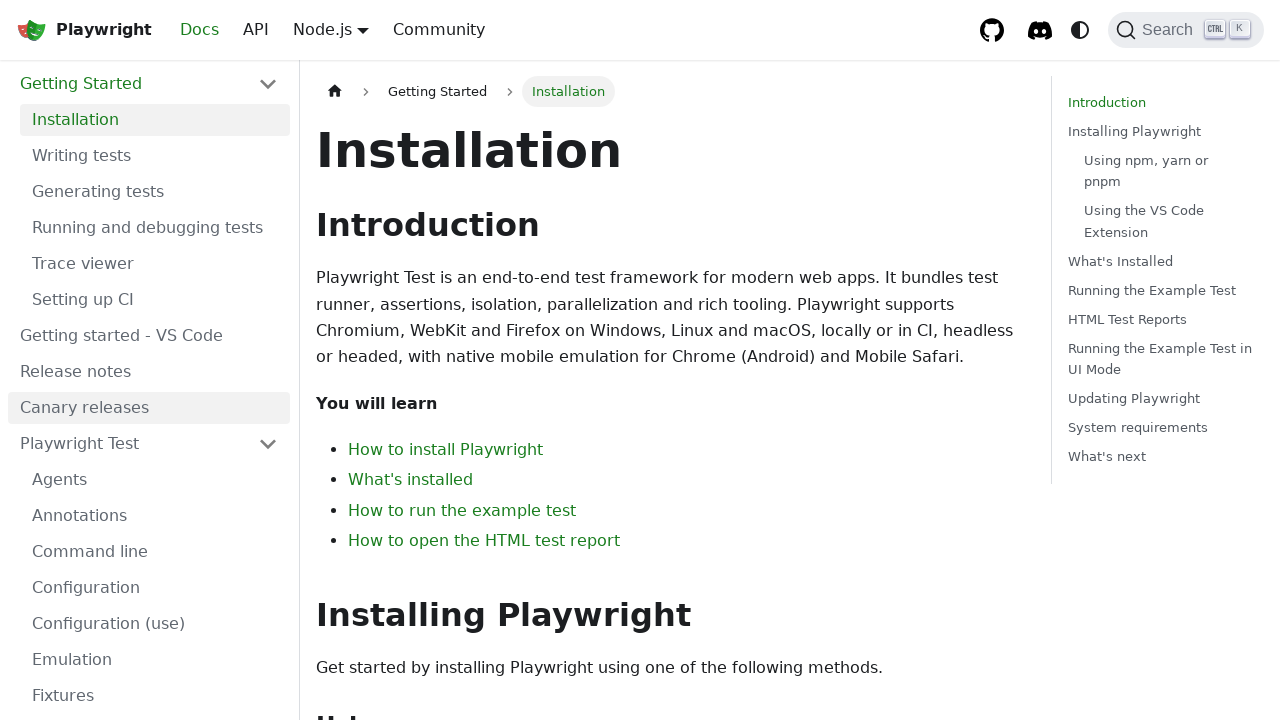